Verifies that the home page is visible by checking that an orange-styled element is displayed on the page

Starting URL: http://automationexercise.com

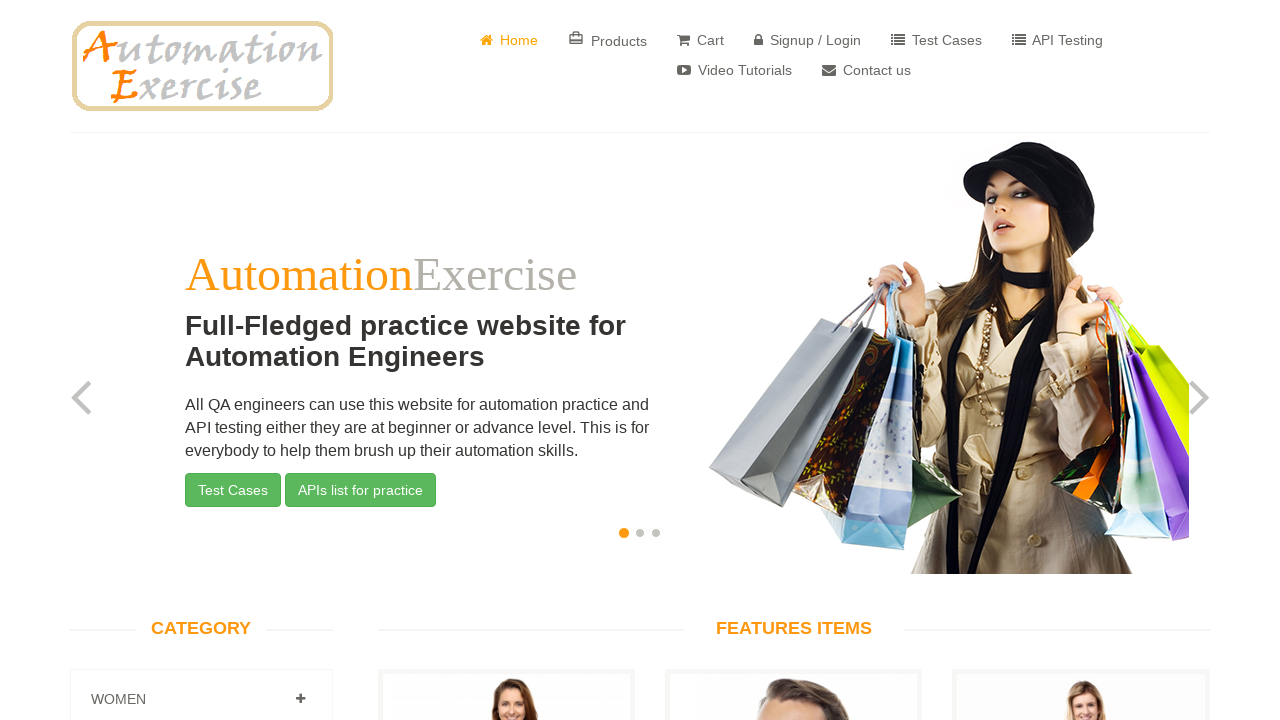

Waited for orange-styled element to be visible on home page
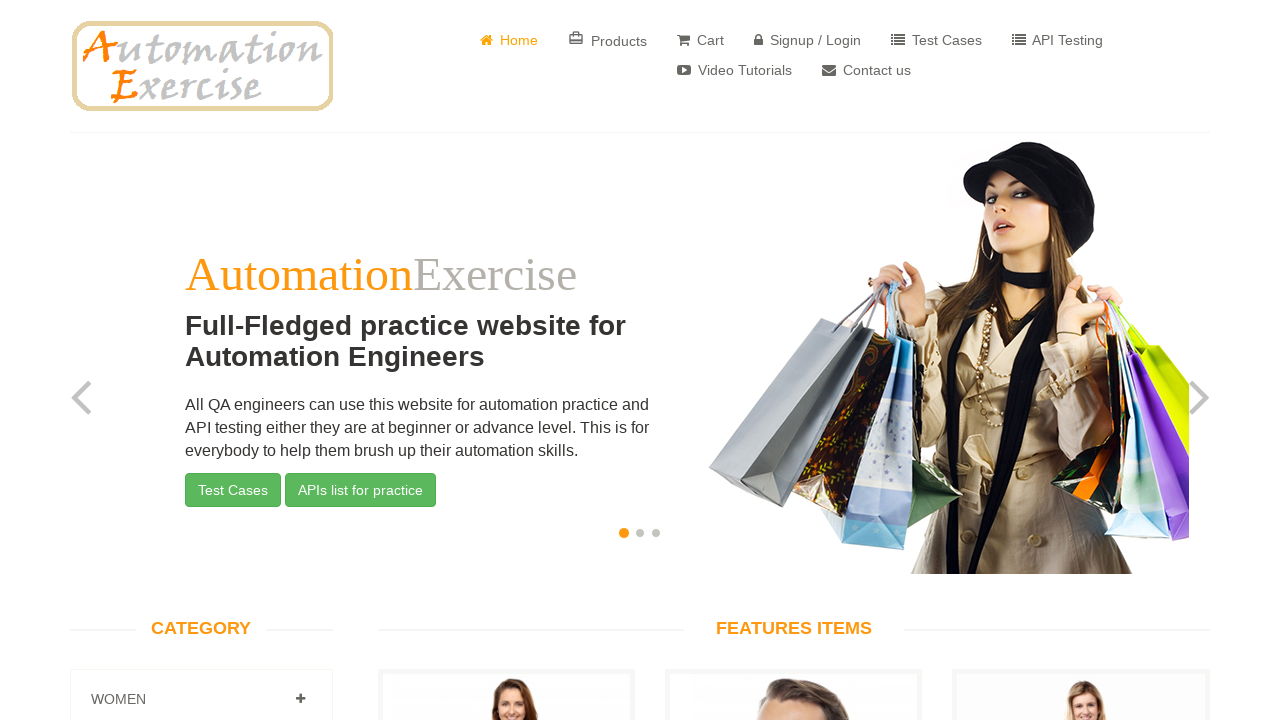

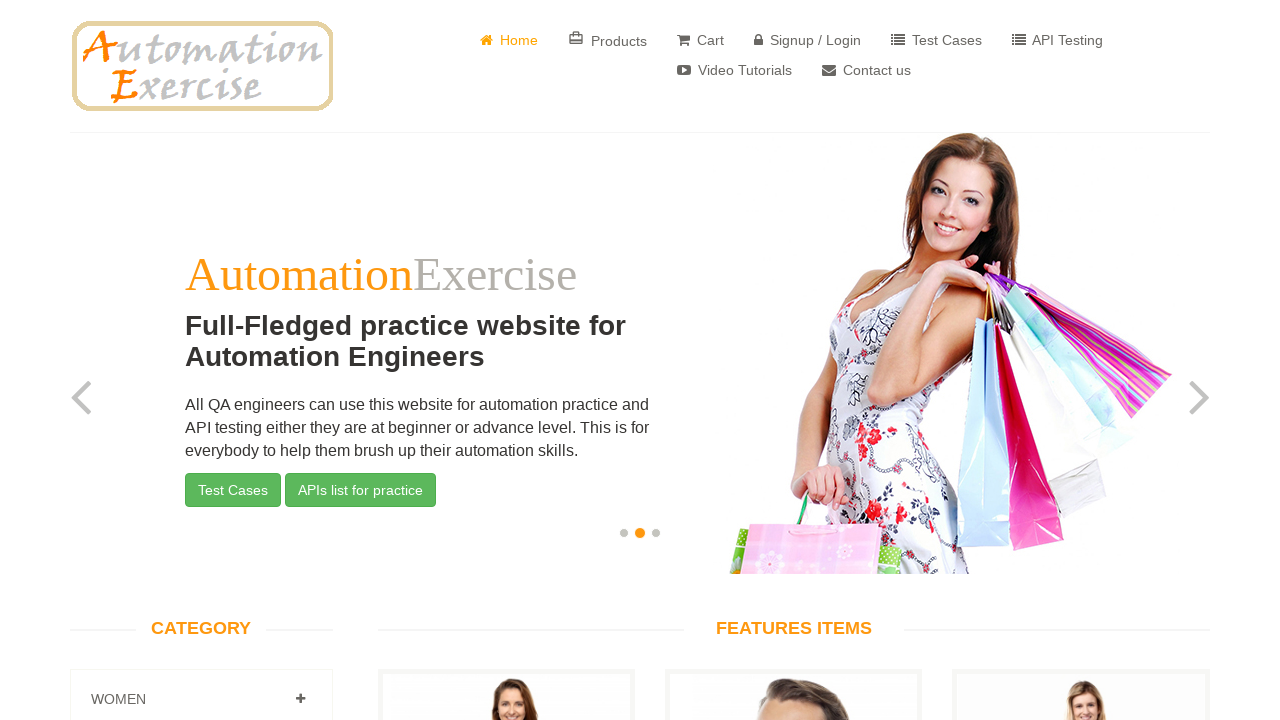